Tests clearing the complete state of all items by toggling the mark all checkbox

Starting URL: https://demo.playwright.dev/todomvc

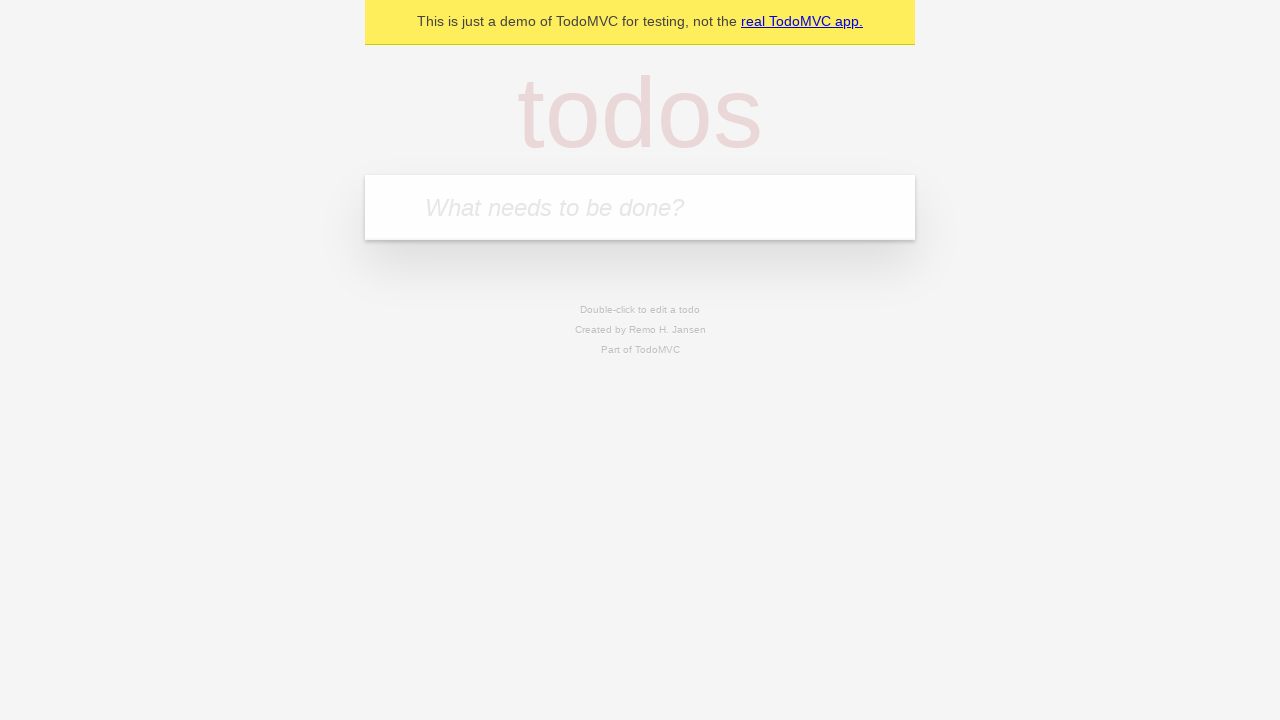

Filled todo input with 'buy some cheese' on internal:attr=[placeholder="What needs to be done?"i]
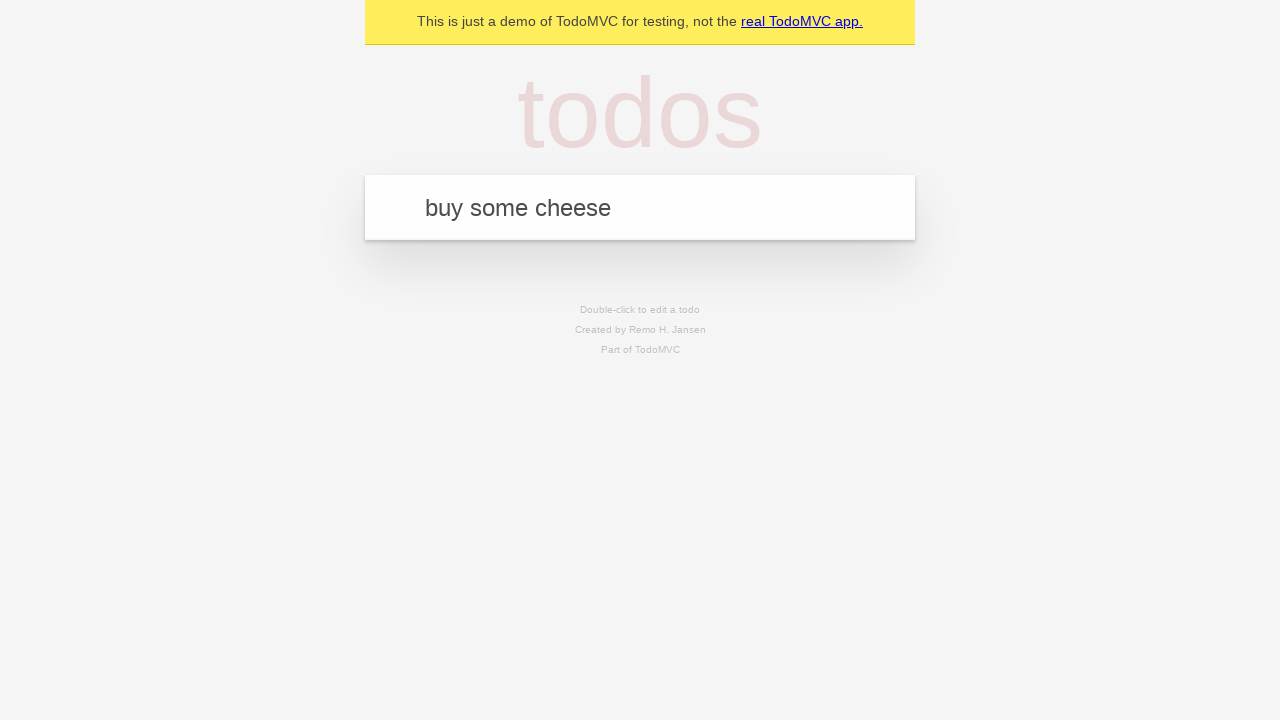

Pressed Enter to create first todo on internal:attr=[placeholder="What needs to be done?"i]
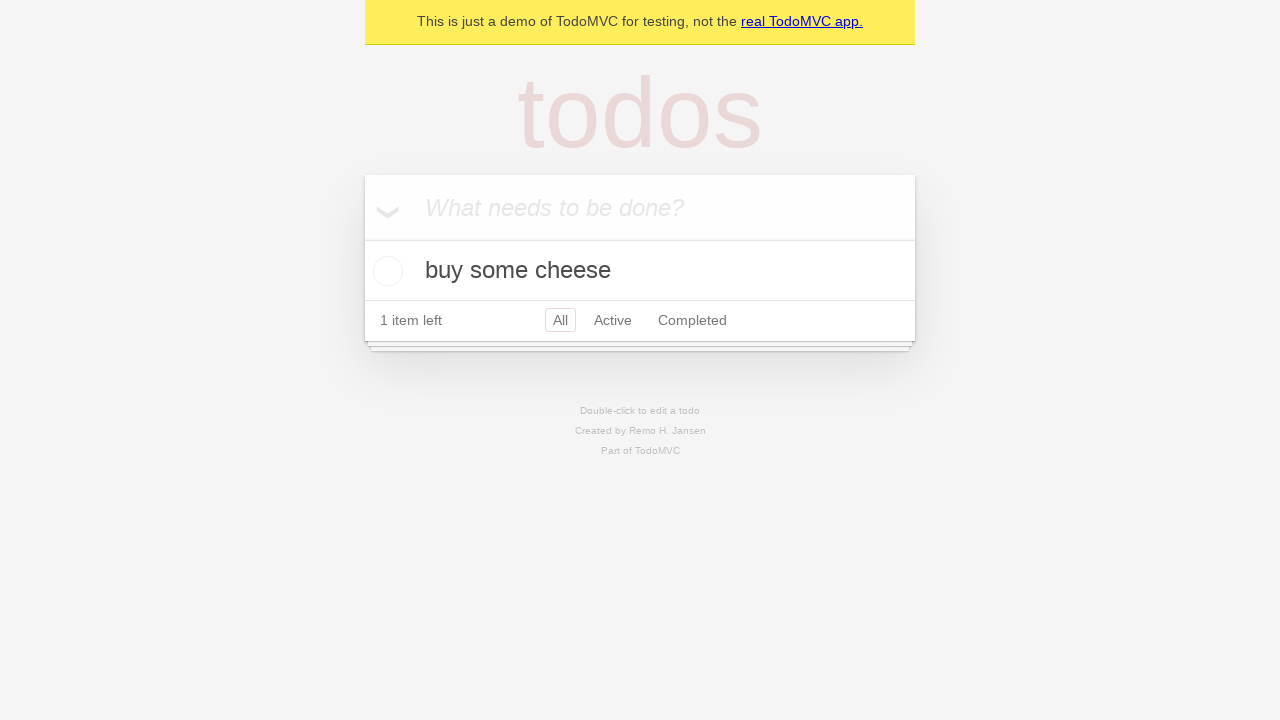

Filled todo input with 'feed the cat' on internal:attr=[placeholder="What needs to be done?"i]
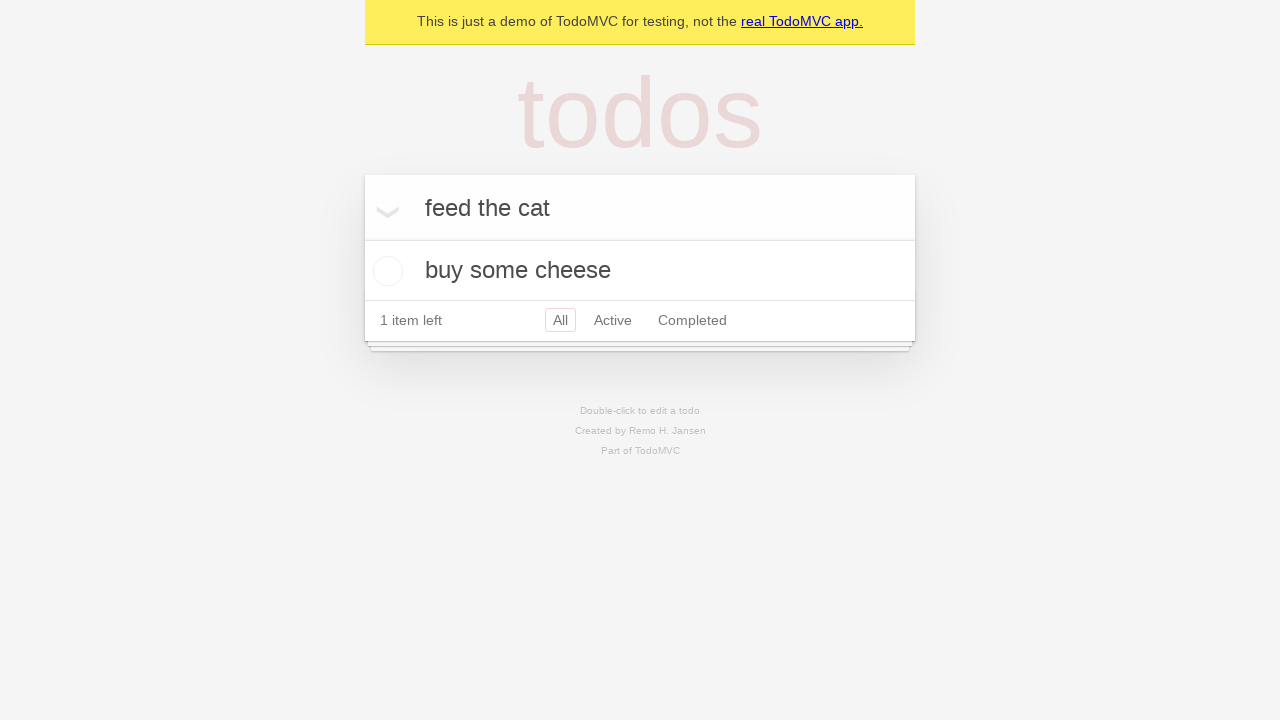

Pressed Enter to create second todo on internal:attr=[placeholder="What needs to be done?"i]
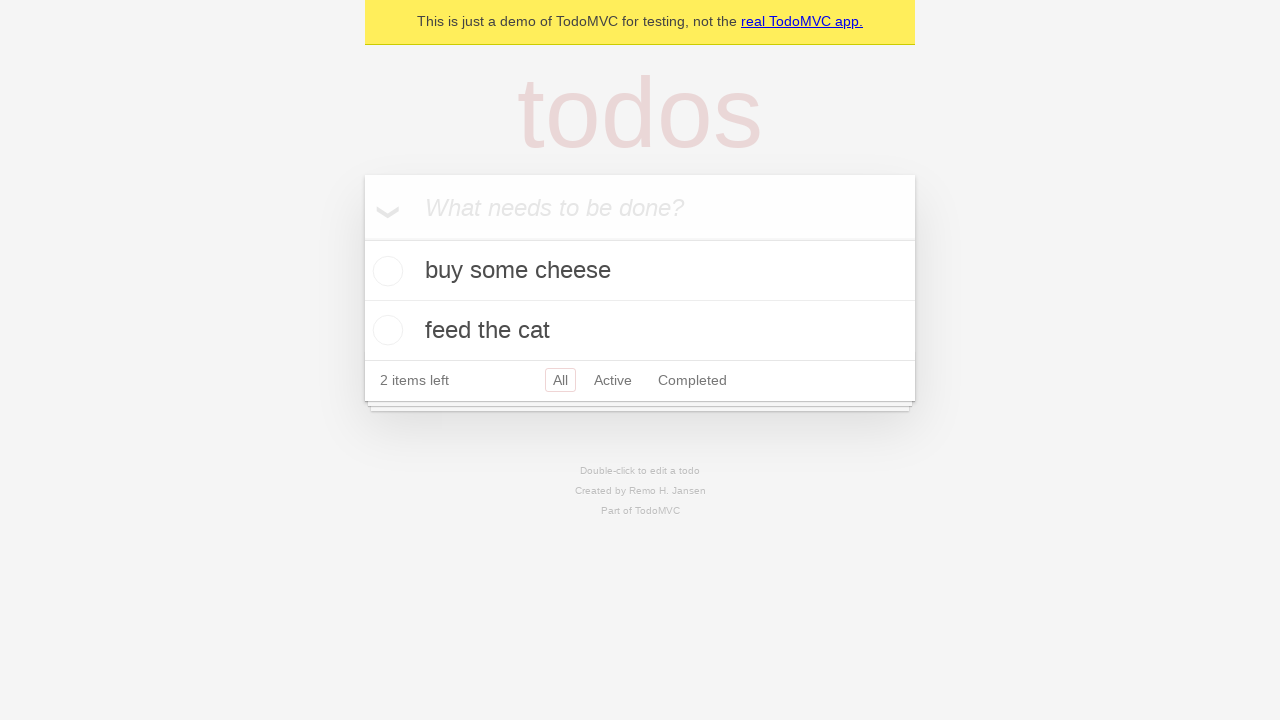

Filled todo input with 'book a doctors appointment' on internal:attr=[placeholder="What needs to be done?"i]
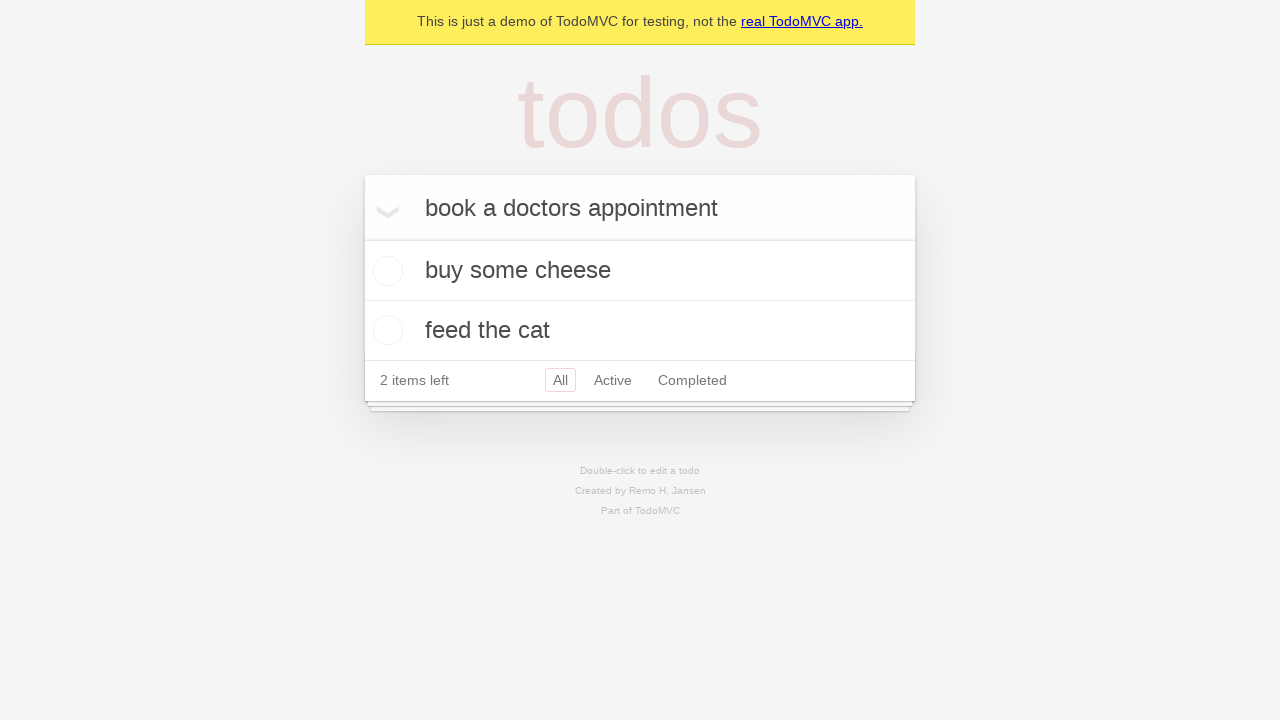

Pressed Enter to create third todo on internal:attr=[placeholder="What needs to be done?"i]
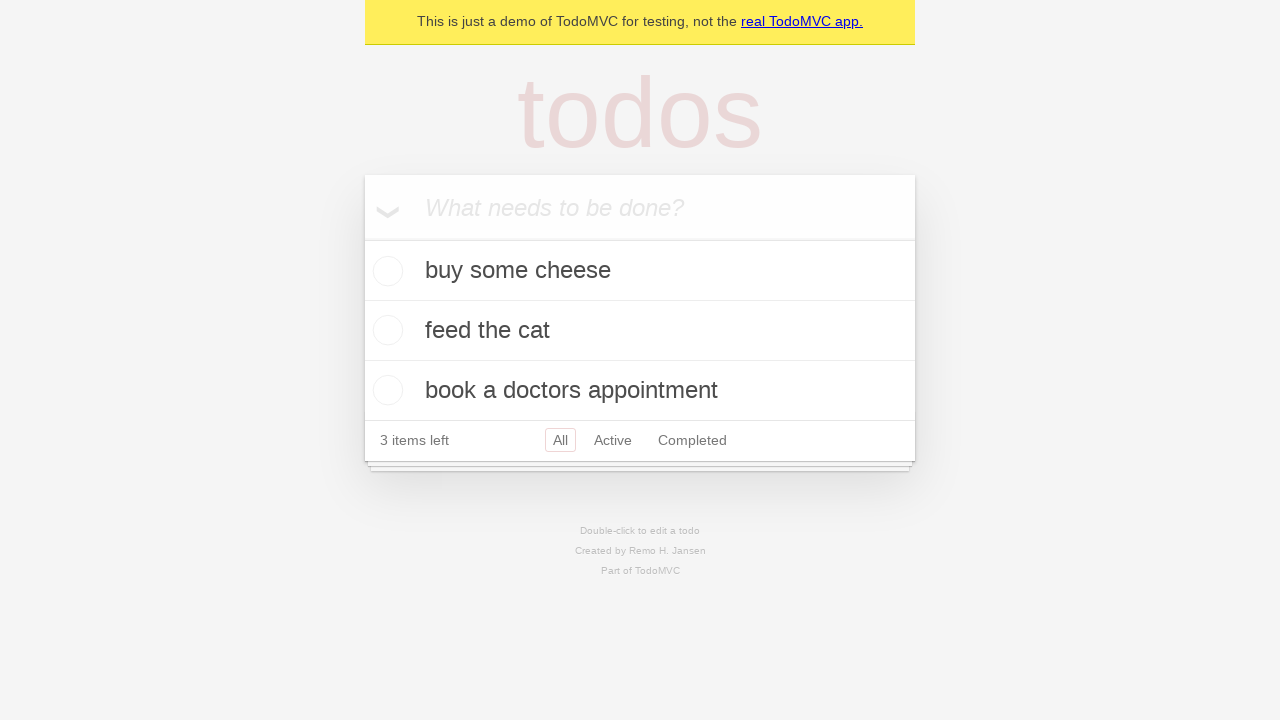

Waited for all 3 todos to be created
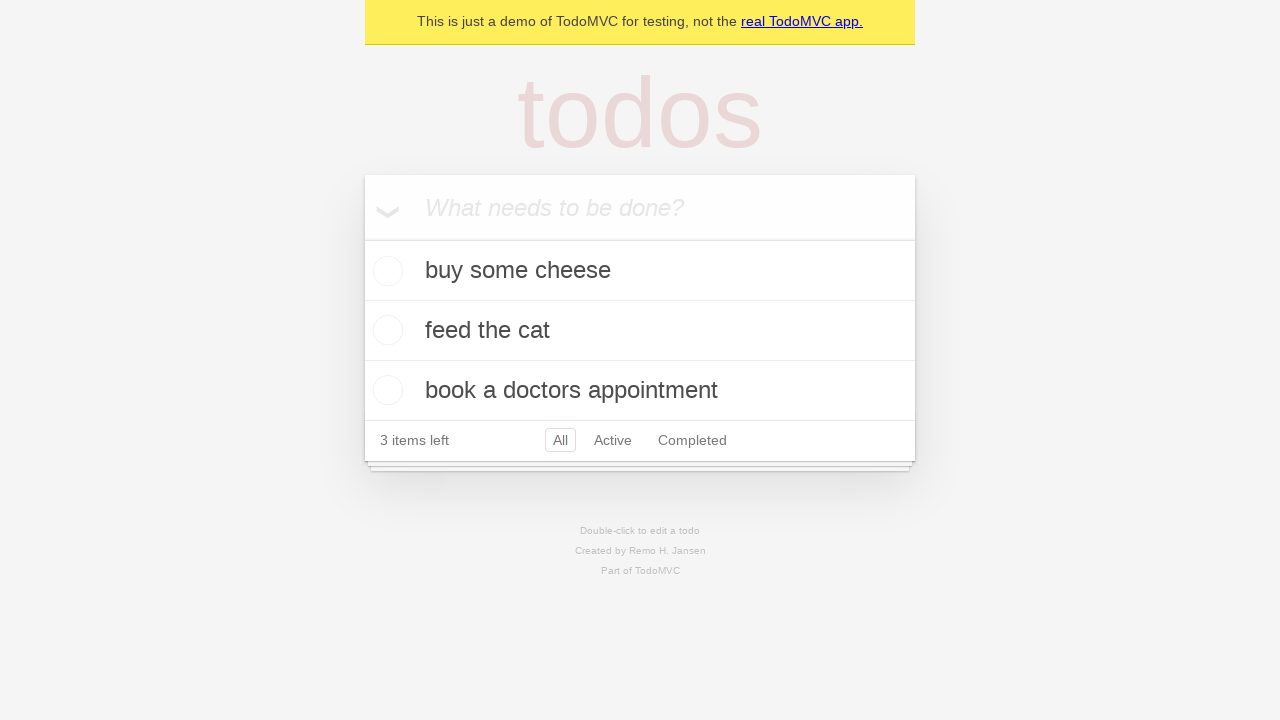

Clicked 'Mark all as complete' checkbox to mark all todos as complete at (362, 238) on internal:label="Mark all as complete"i
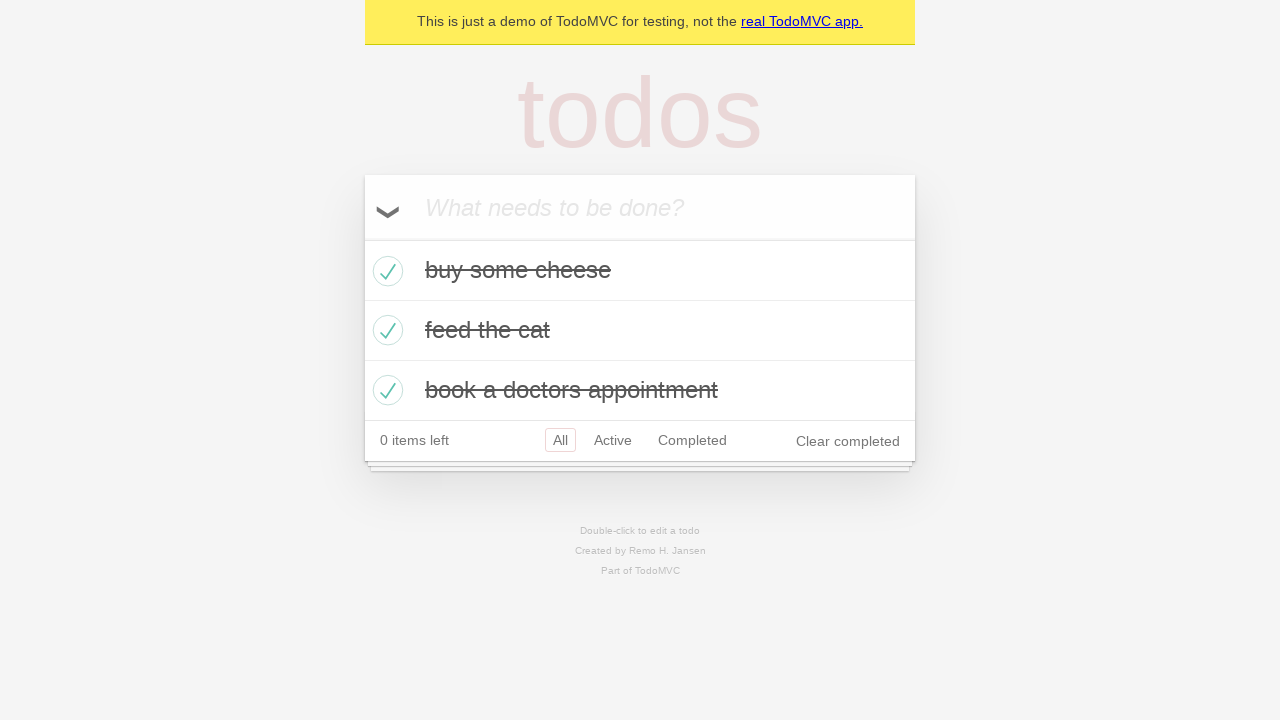

Clicked 'Mark all as complete' checkbox again to uncheck all todos at (362, 238) on internal:label="Mark all as complete"i
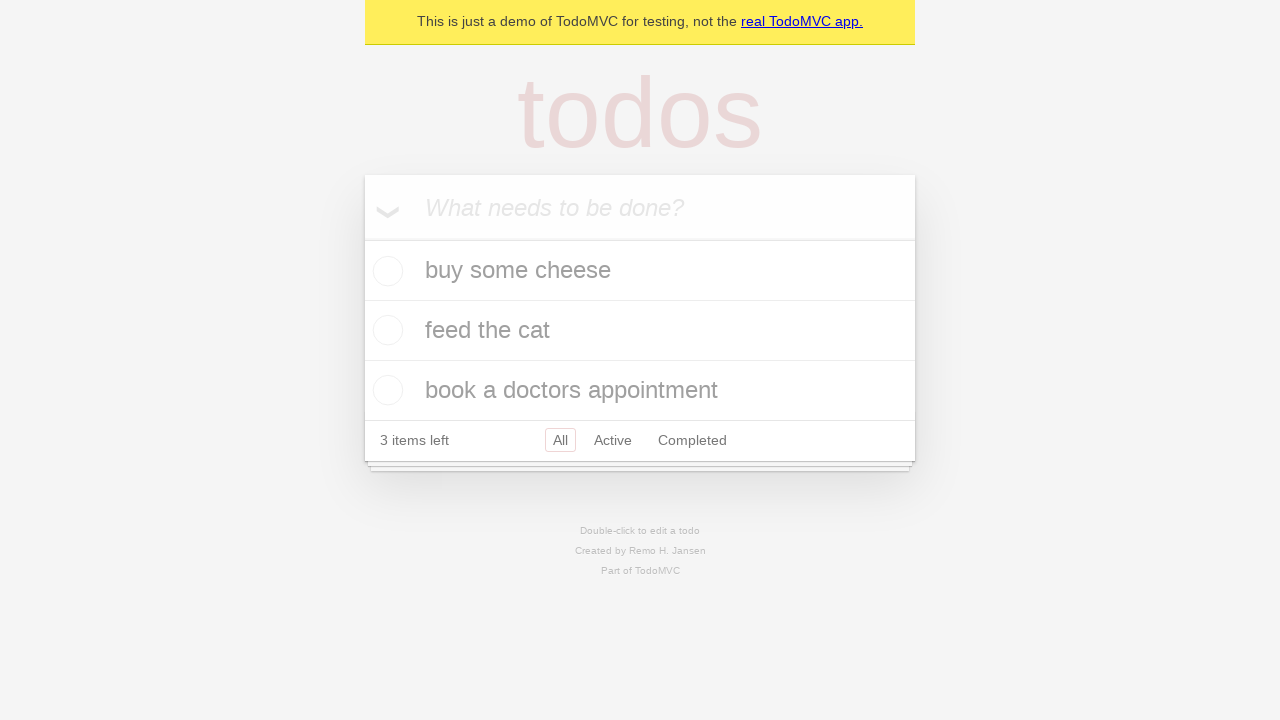

Waited 500ms for todos to update their uncompleted state
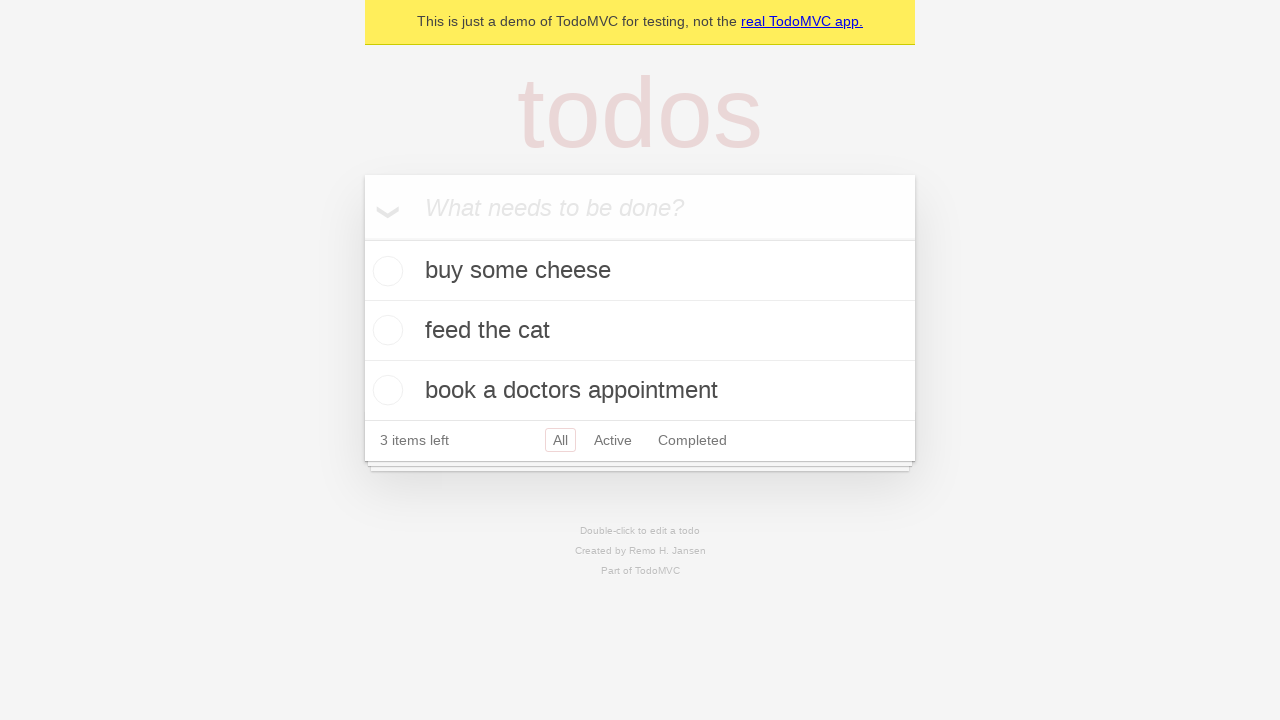

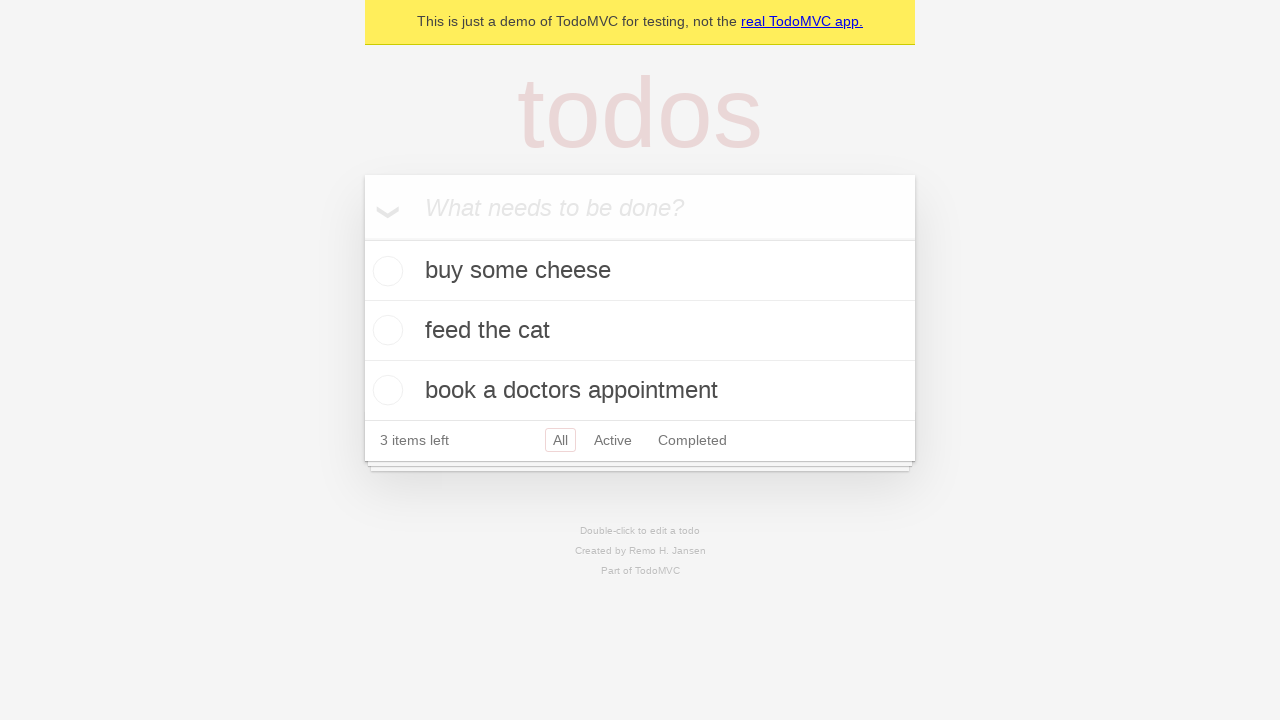